Tests jQuery context menu functionality by right-clicking on a button, navigating through menu options with arrow keys, selecting an option, and handling the resulting alert dialog

Starting URL: https://swisnl.github.io/jQuery-contextMenu/demo.html

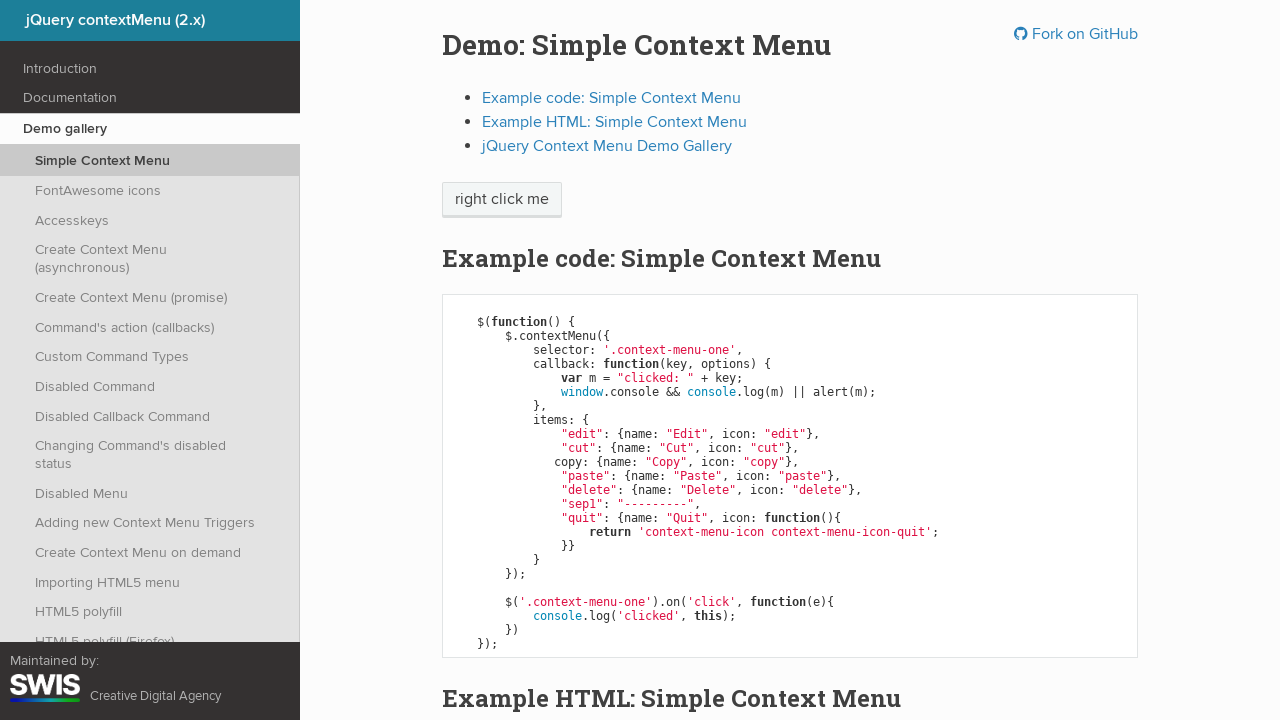

Right-clicked on 'right click me' button to open context menu at (502, 200) on xpath=//span[text()='right click me']
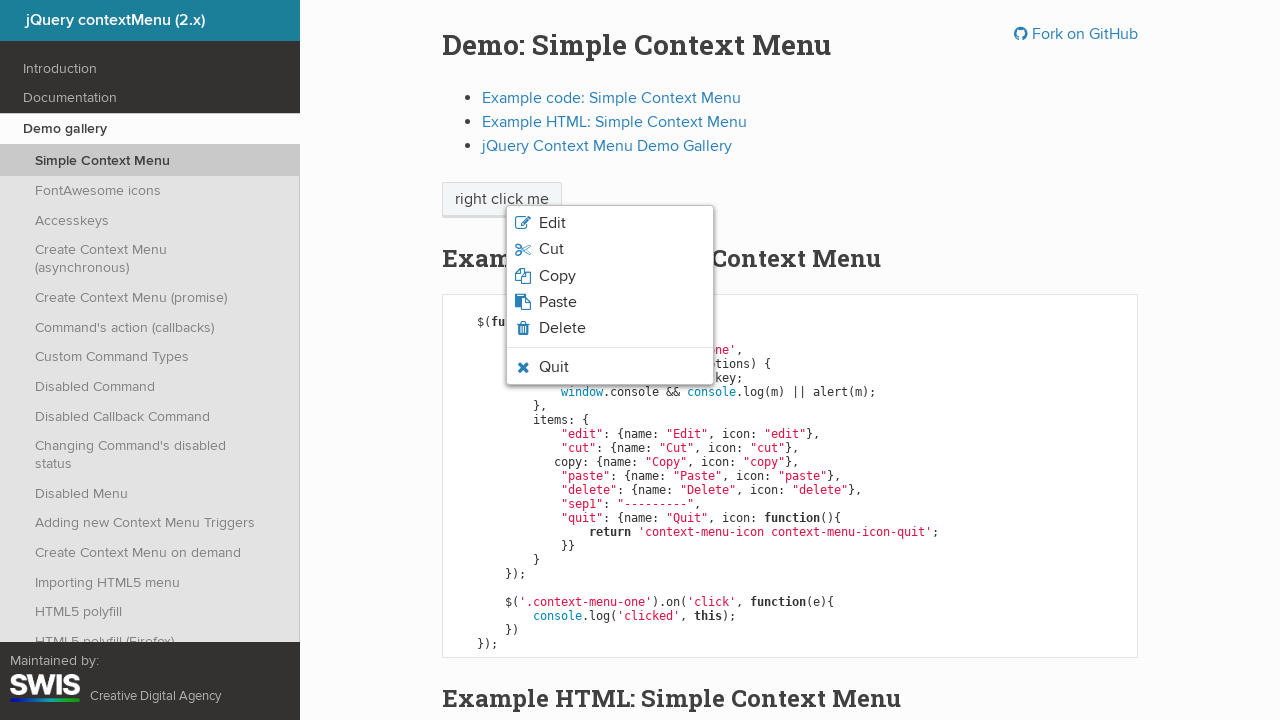

Pressed ArrowDown to navigate through menu option 1
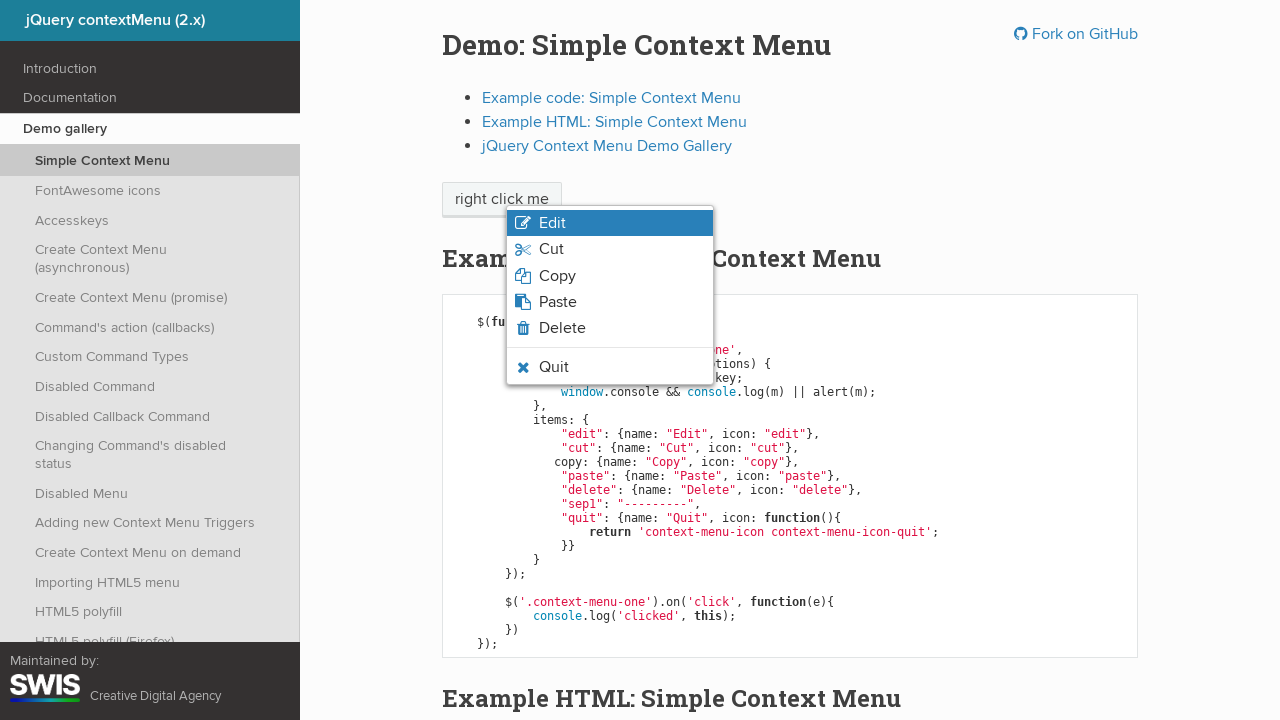

Waited 500ms after arrow key press 1
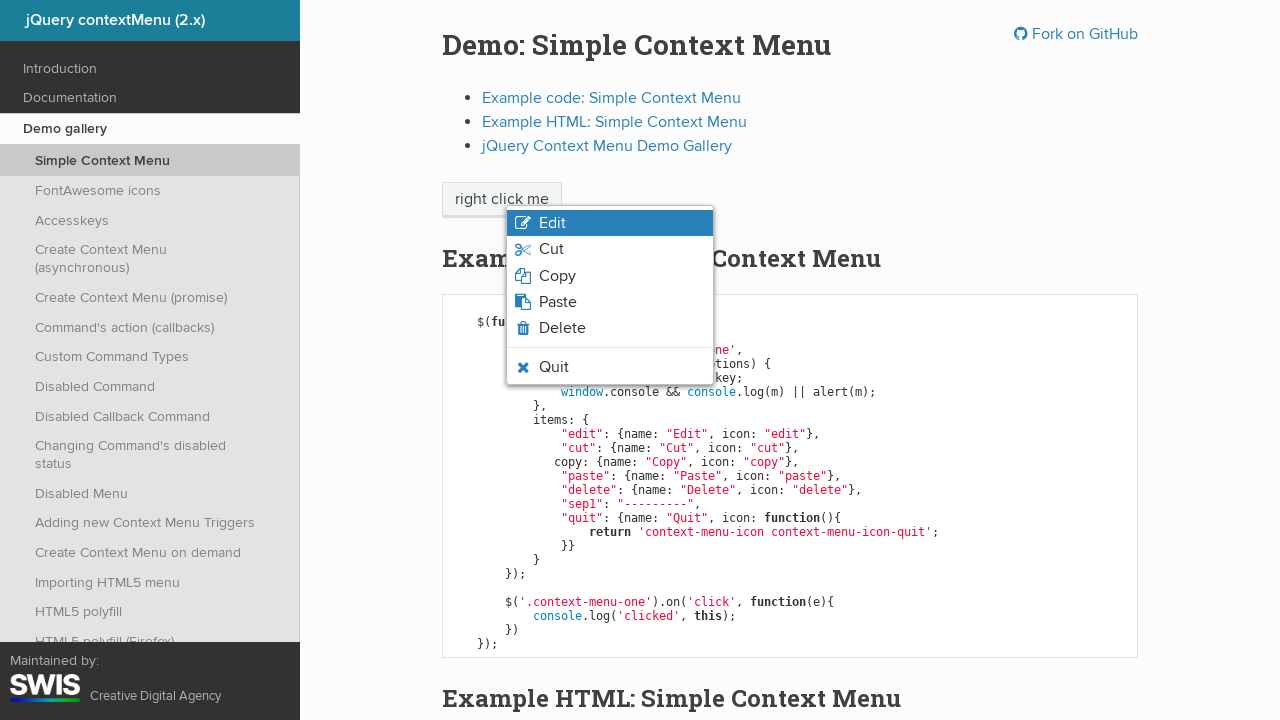

Pressed ArrowDown to navigate through menu option 2
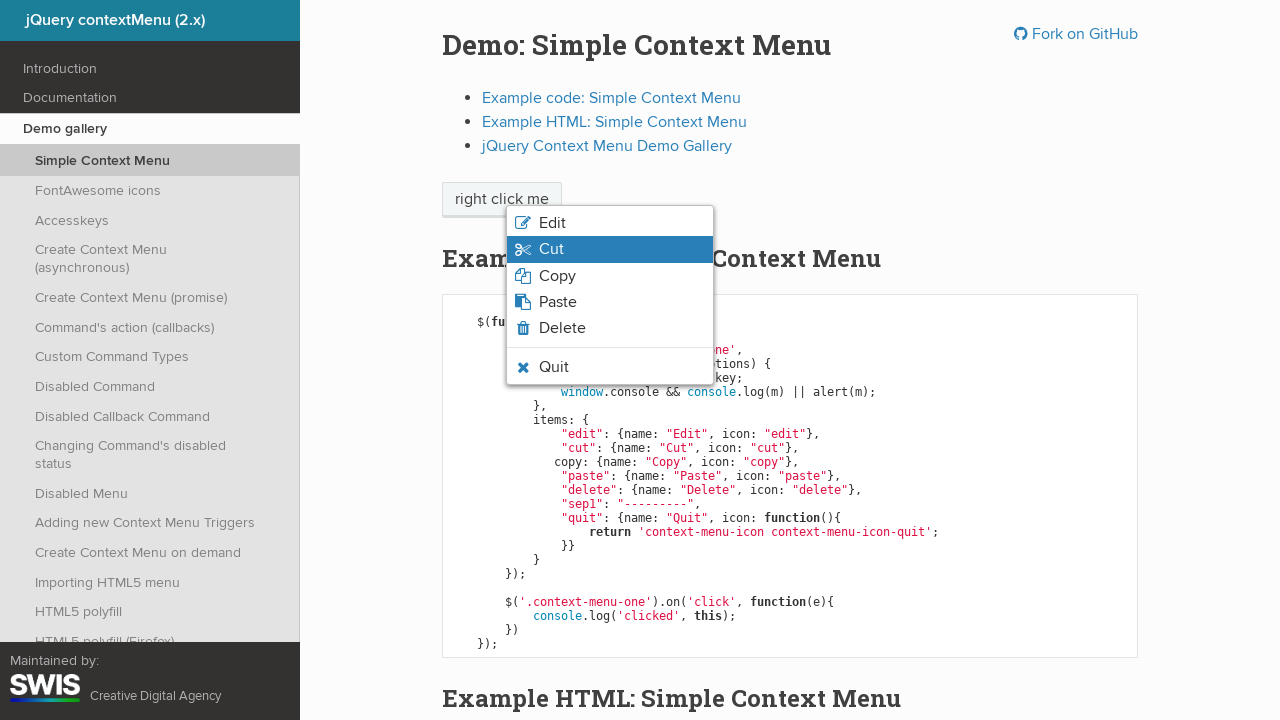

Waited 500ms after arrow key press 2
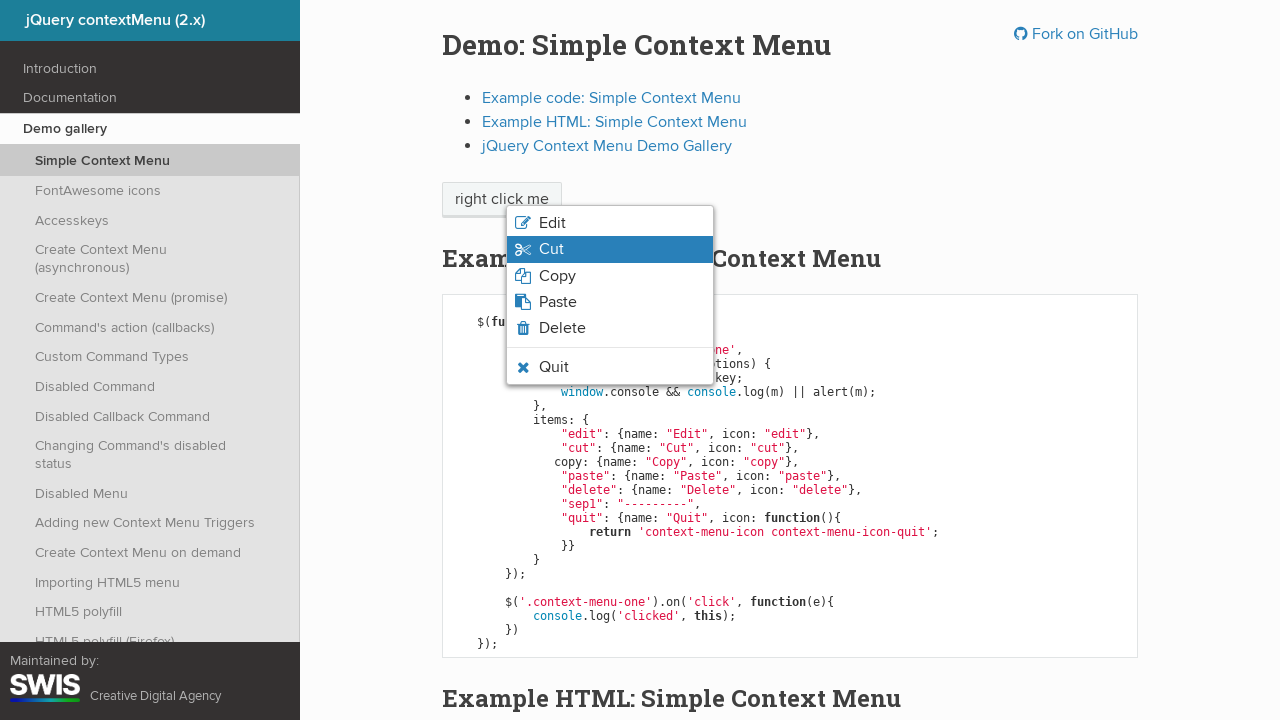

Pressed ArrowDown to navigate through menu option 3
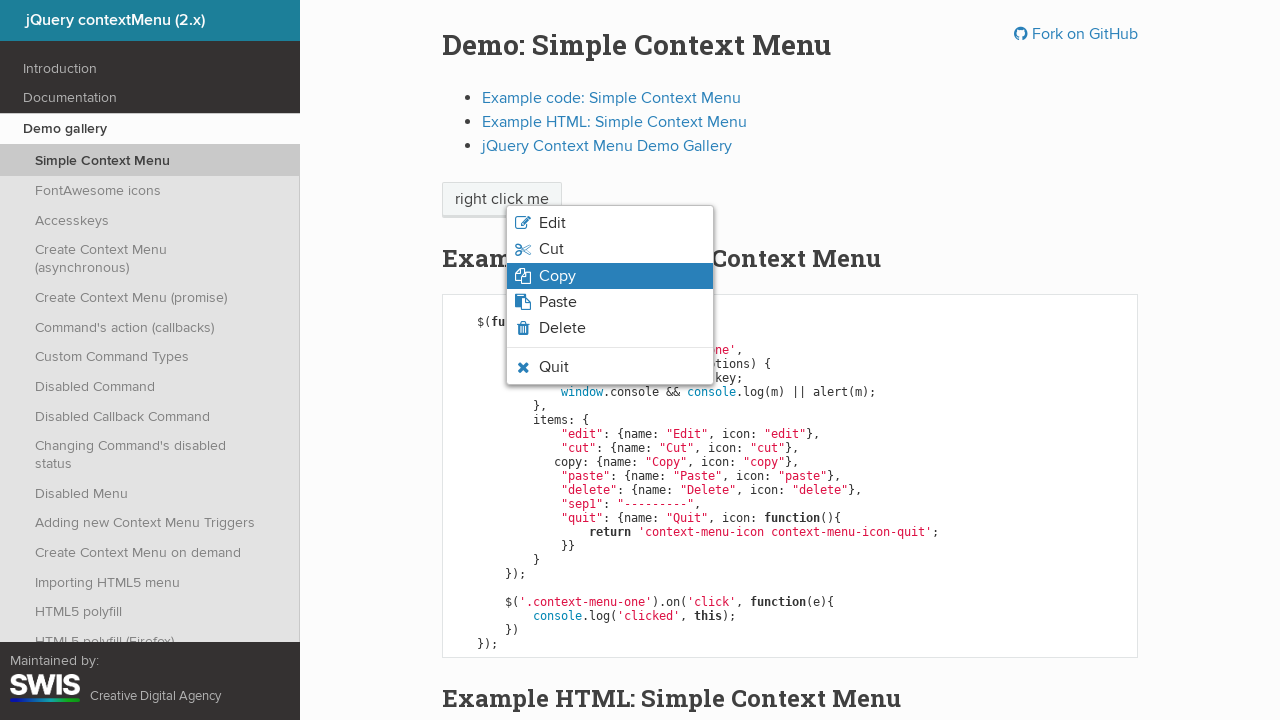

Waited 500ms after arrow key press 3
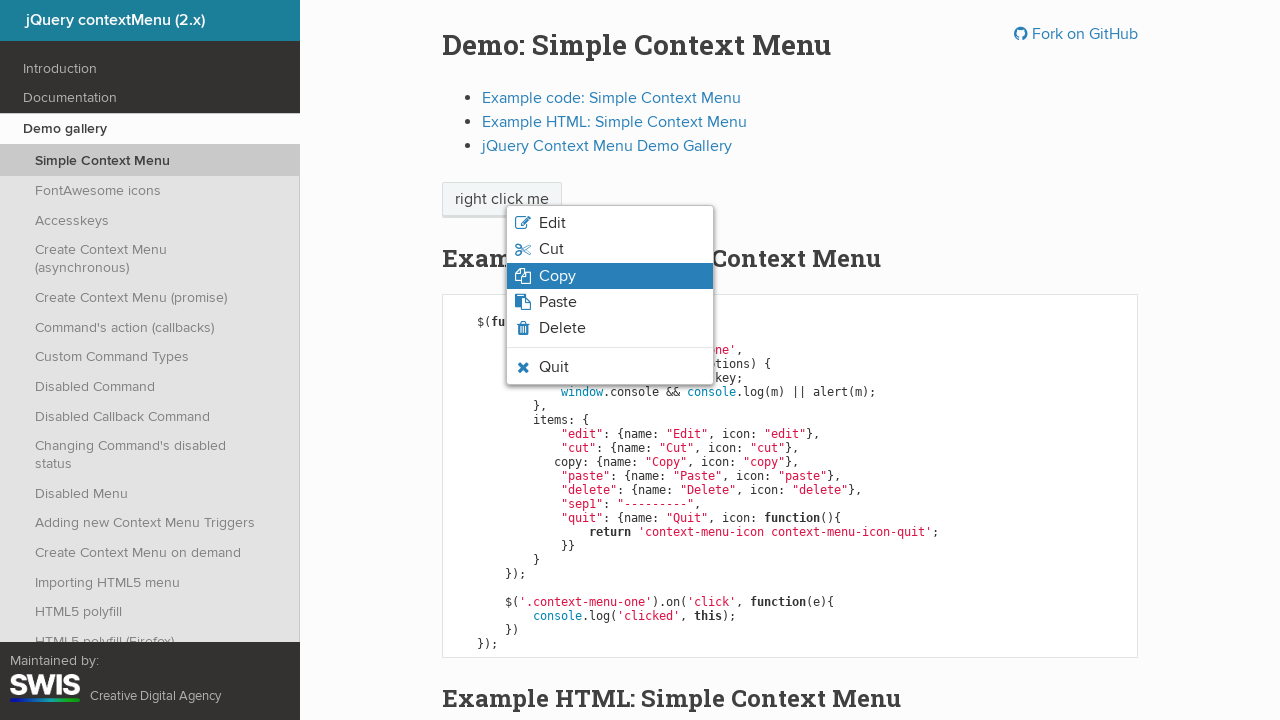

Pressed ArrowDown to navigate through menu option 4
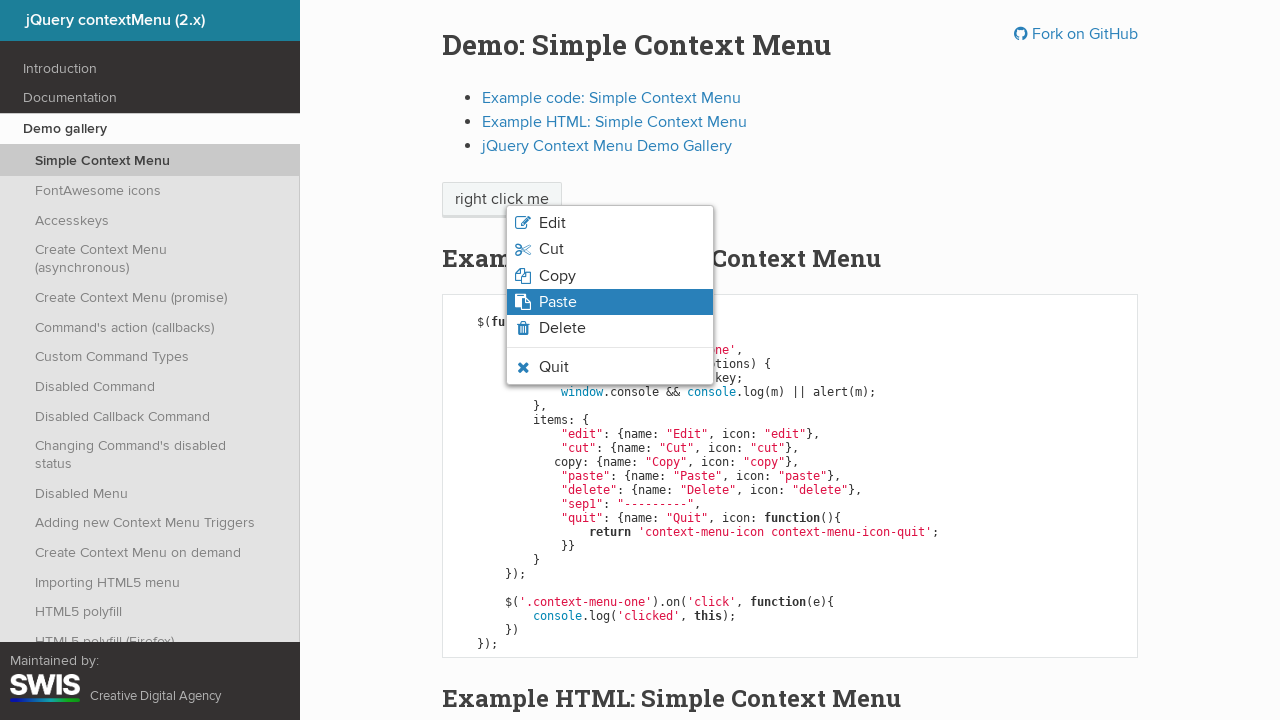

Waited 500ms after arrow key press 4
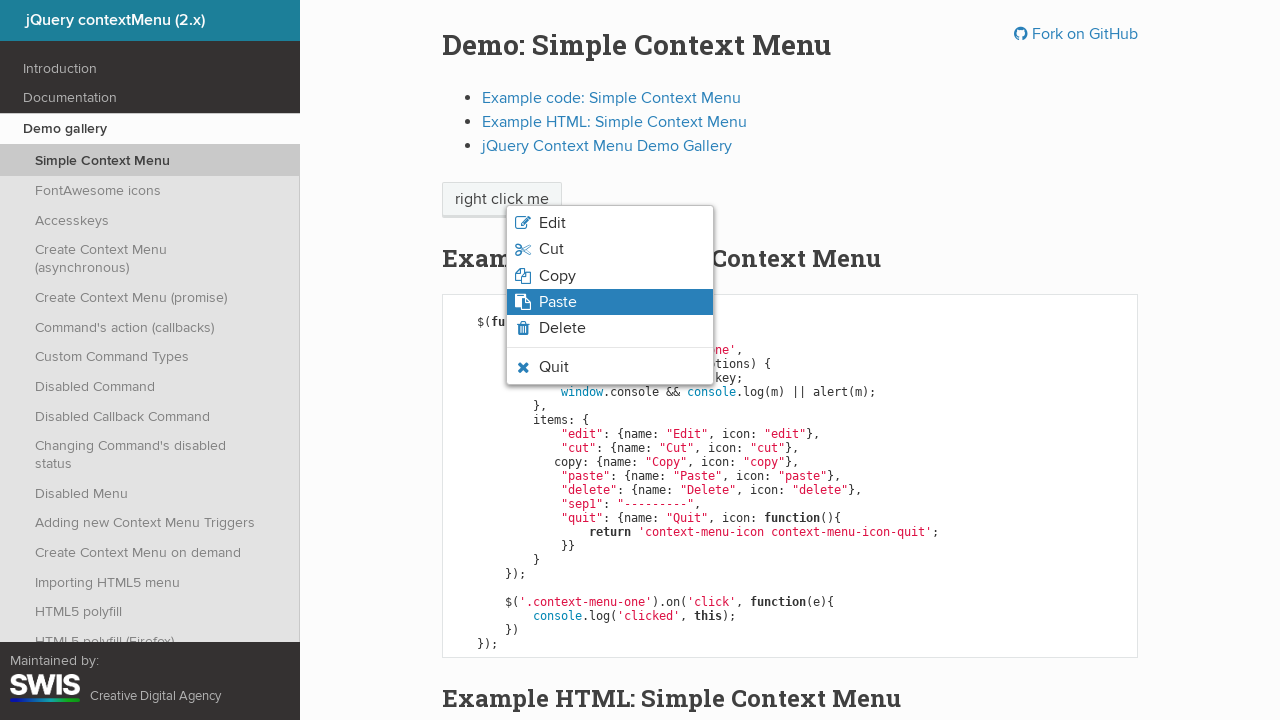

Pressed ArrowDown to navigate through menu option 5
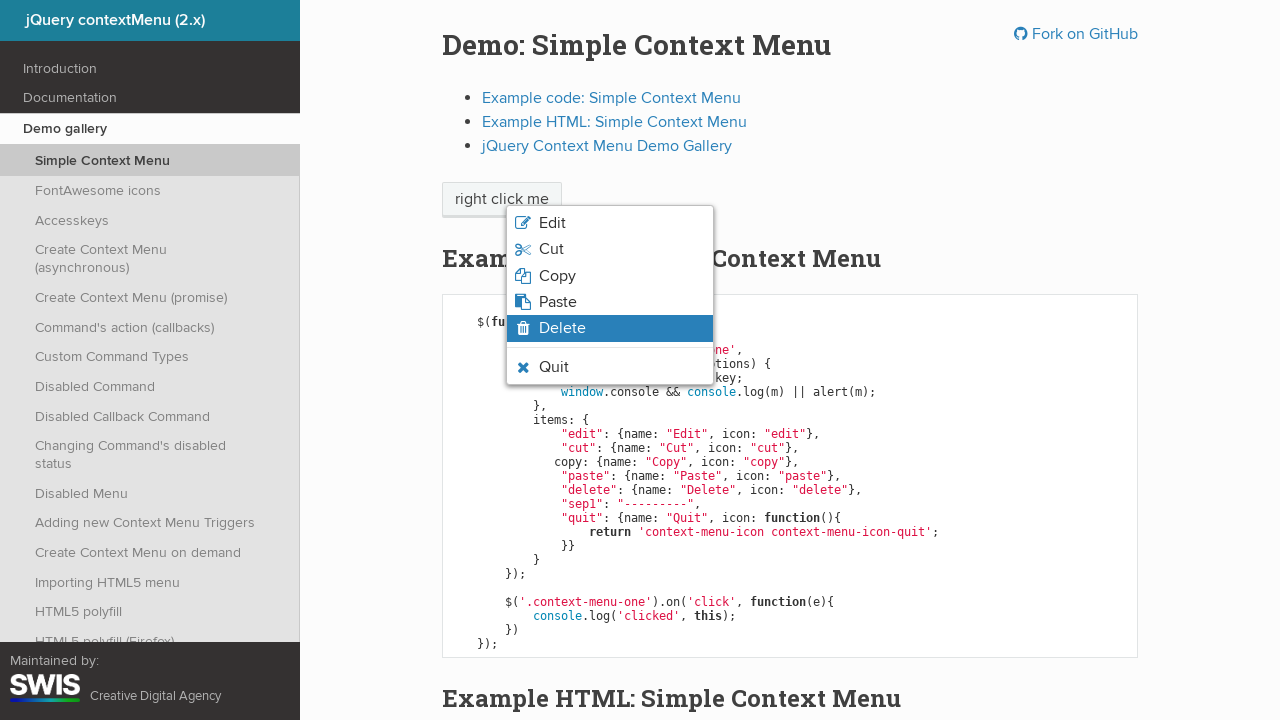

Waited 500ms after arrow key press 5
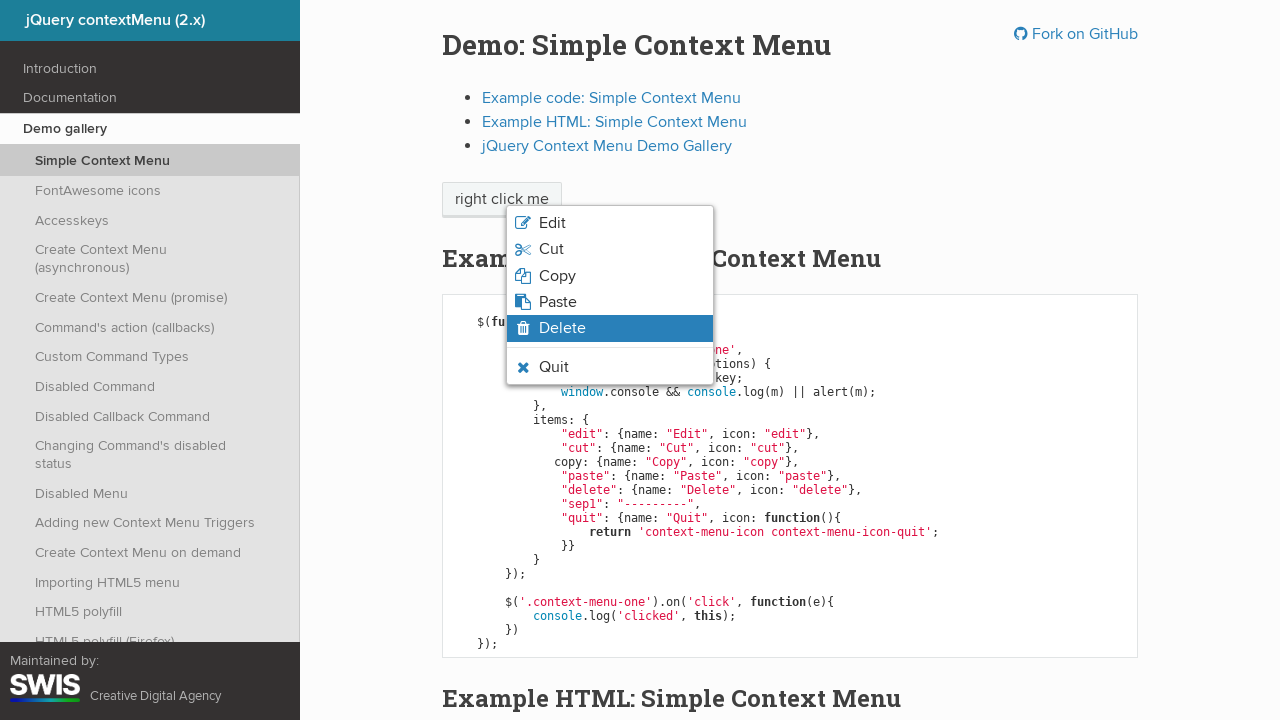

Pressed Enter to select the highlighted menu option
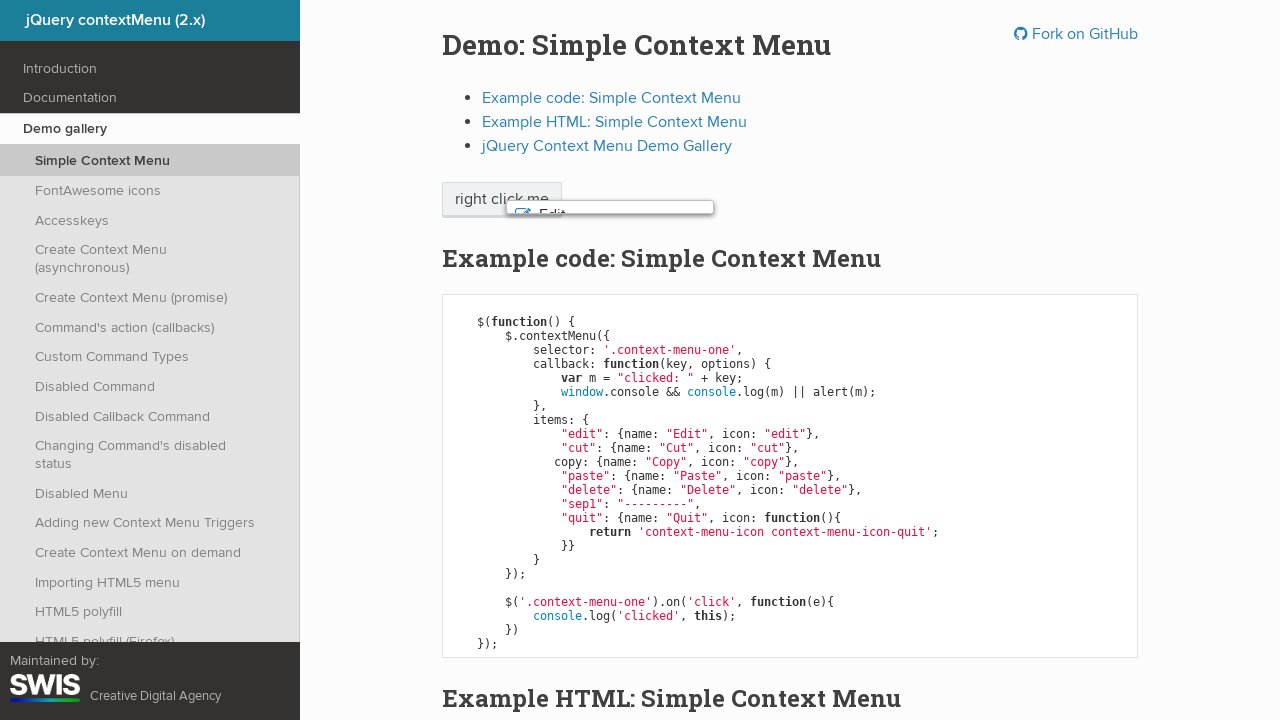

Set up dialog handler to automatically accept alerts
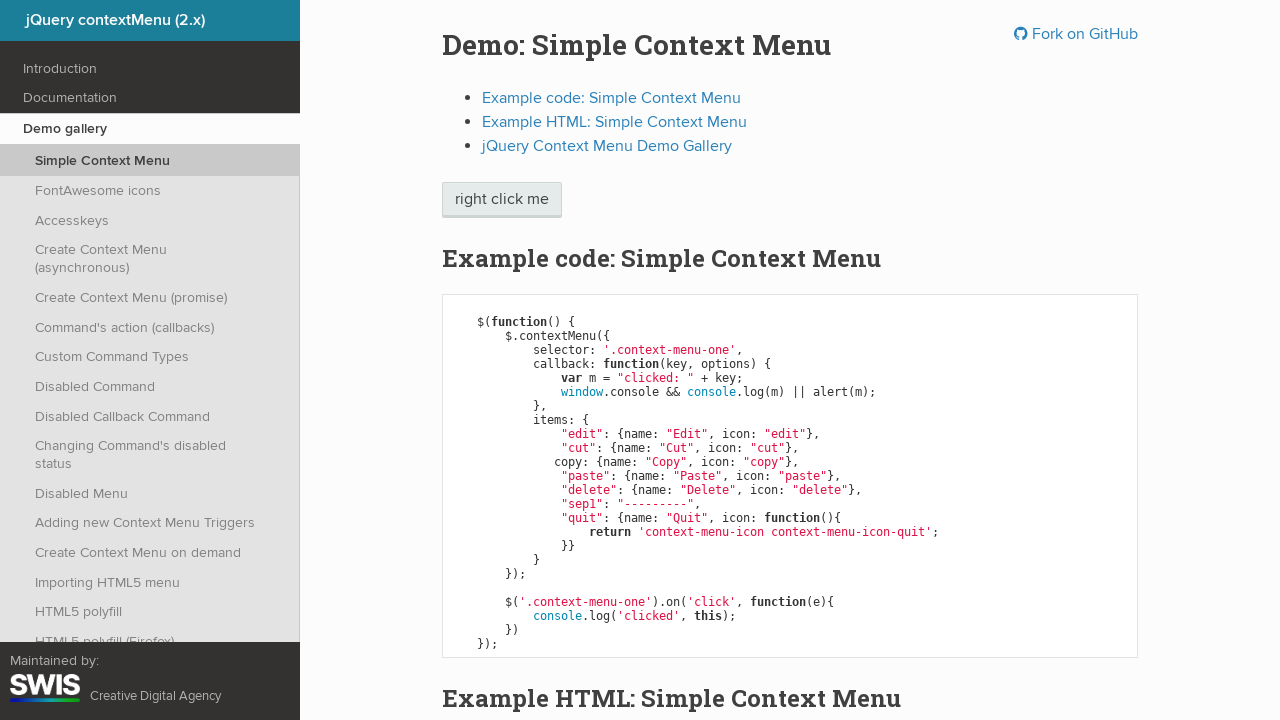

Verified page heading element is visible
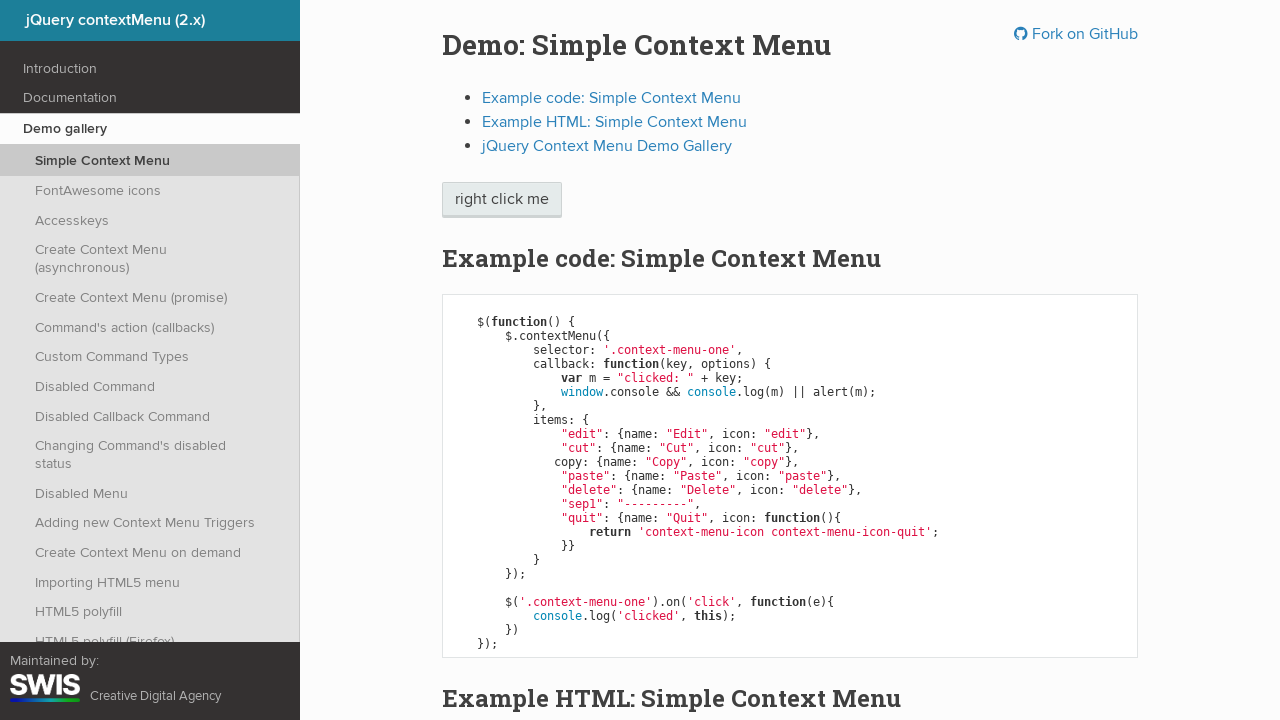

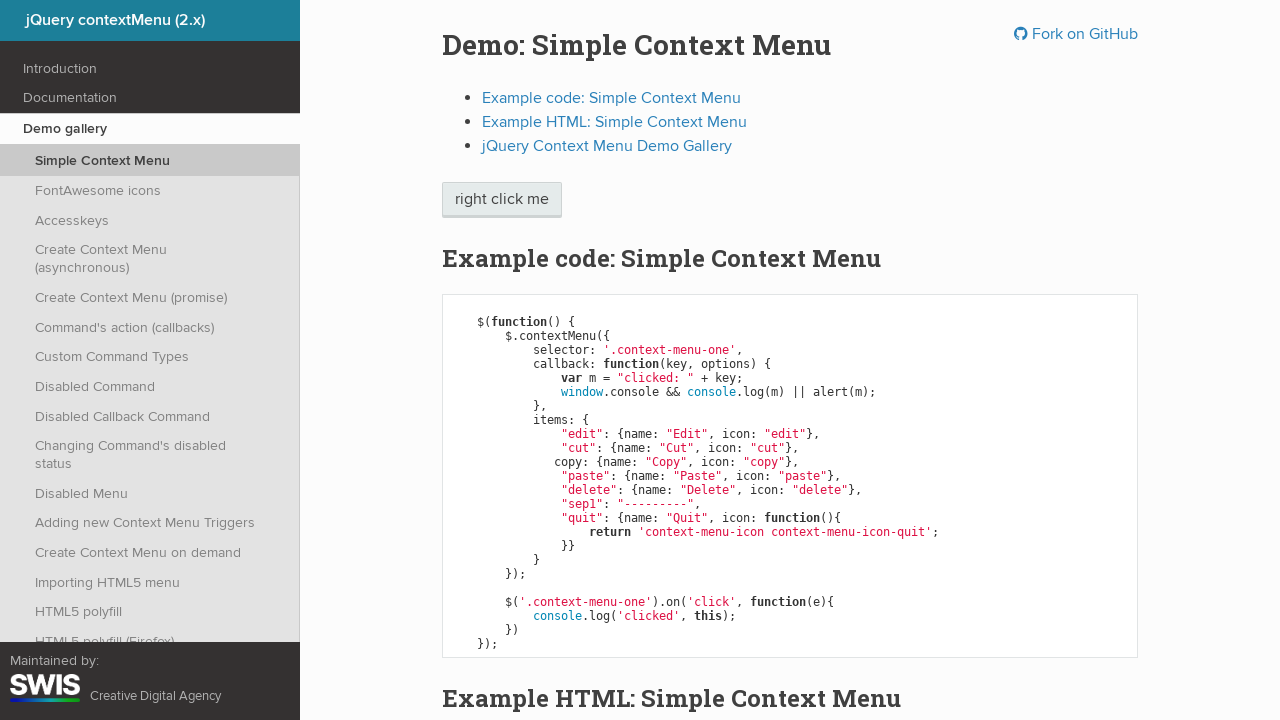